Tests drag and drop functionality by dragging element A and dropping it onto element B

Starting URL: https://the-internet.herokuapp.com/drag_and_drop

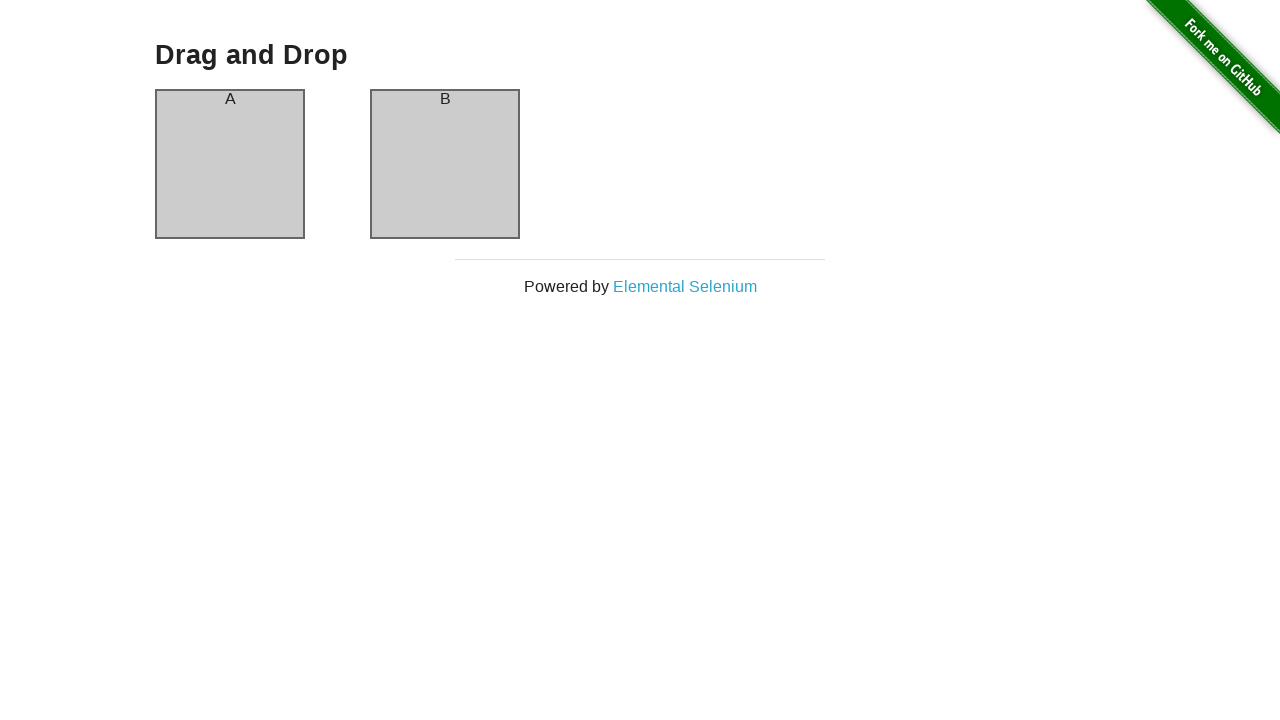

Navigated to drag and drop test page
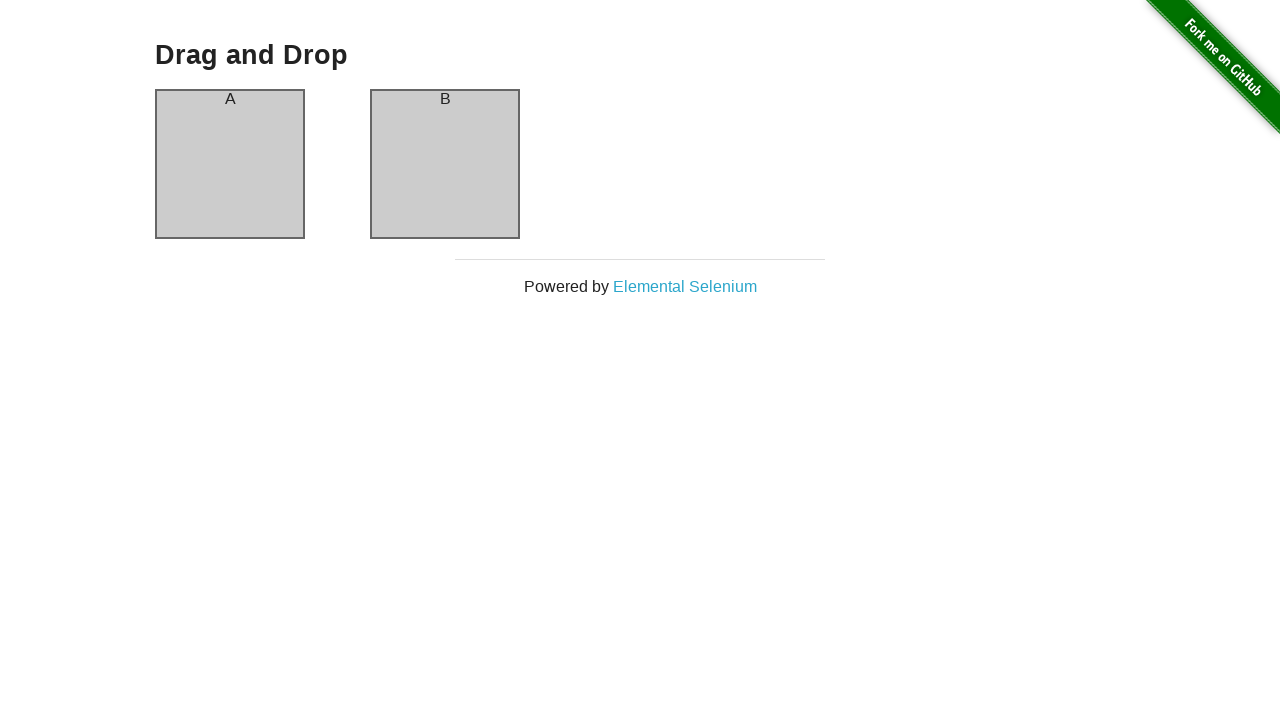

Dragged element A and dropped it onto element B at (445, 164)
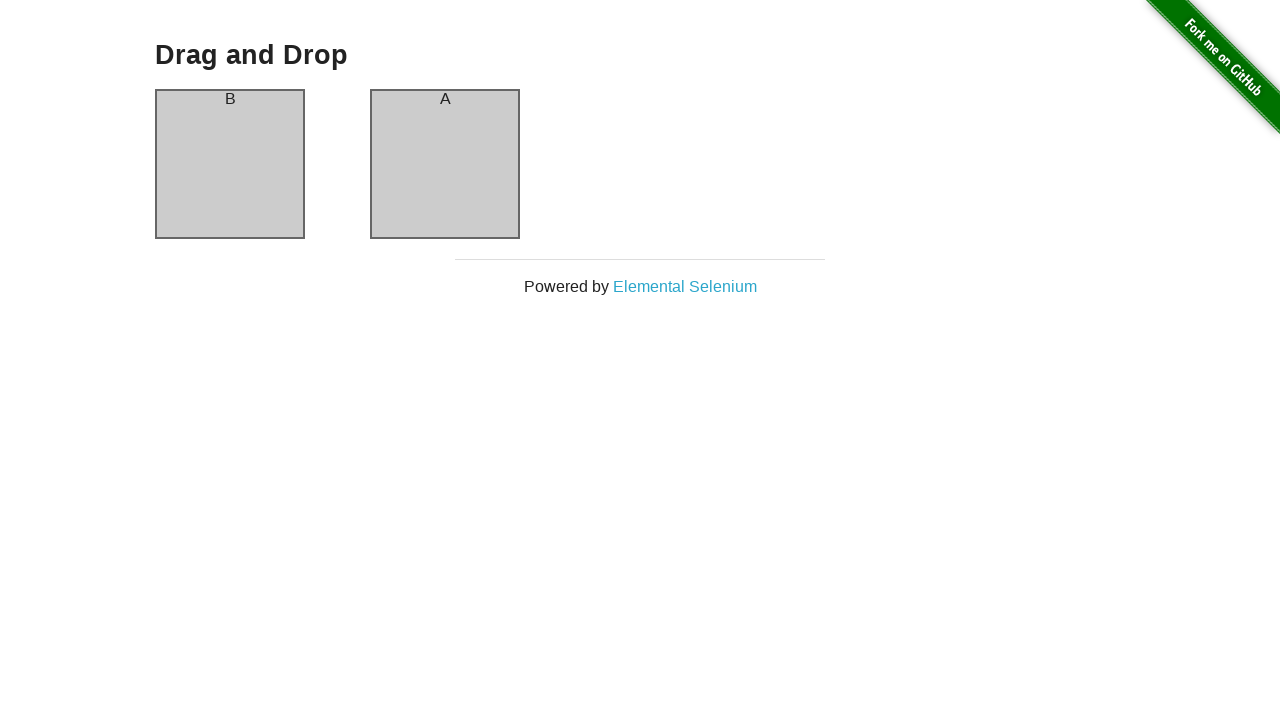

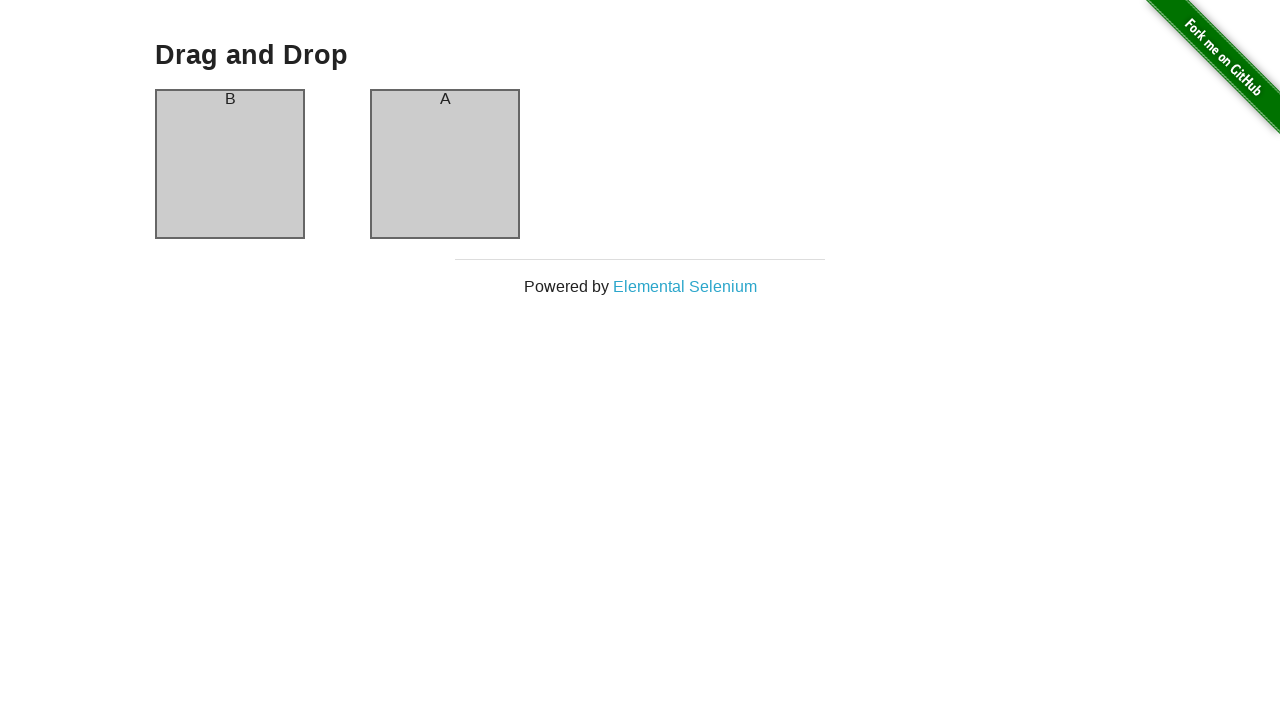